Tests dynamic loading functionality by clicking a start button and waiting for the finish element to appear after content loads dynamically.

Starting URL: http://the-internet.herokuapp.com/dynamic_loading/2

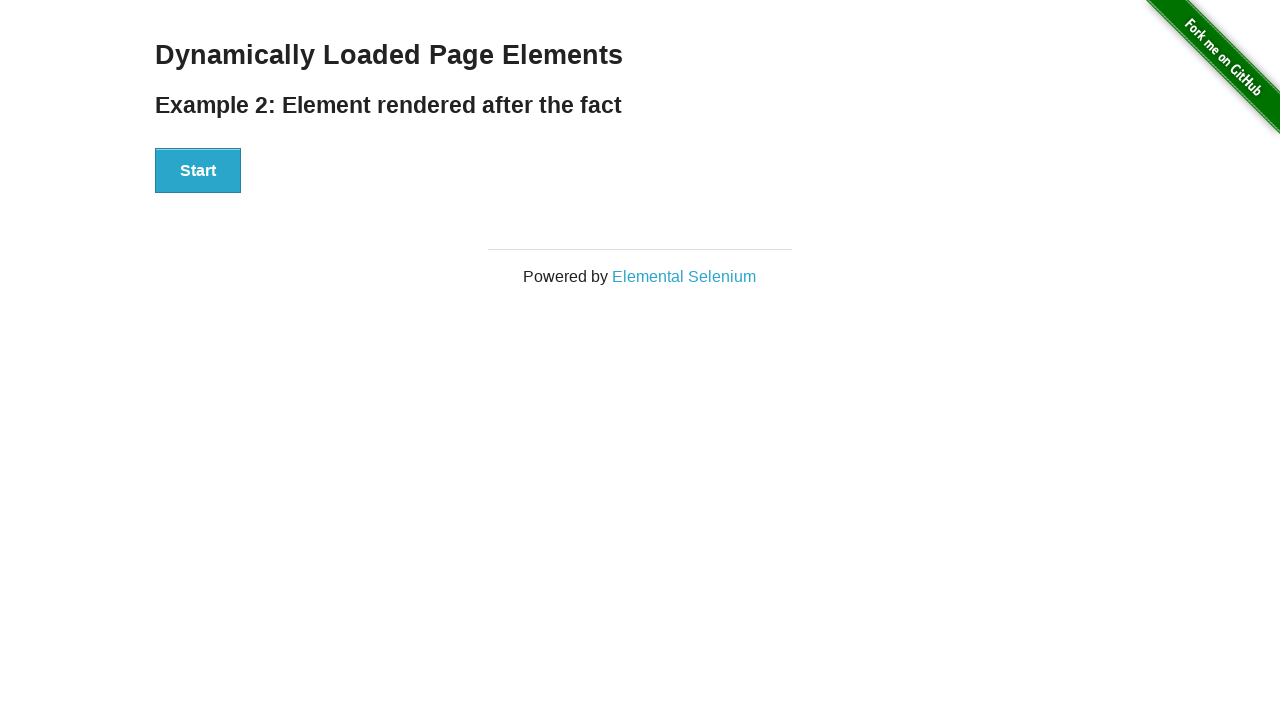

Clicked start button to trigger dynamic loading at (198, 171) on #start button
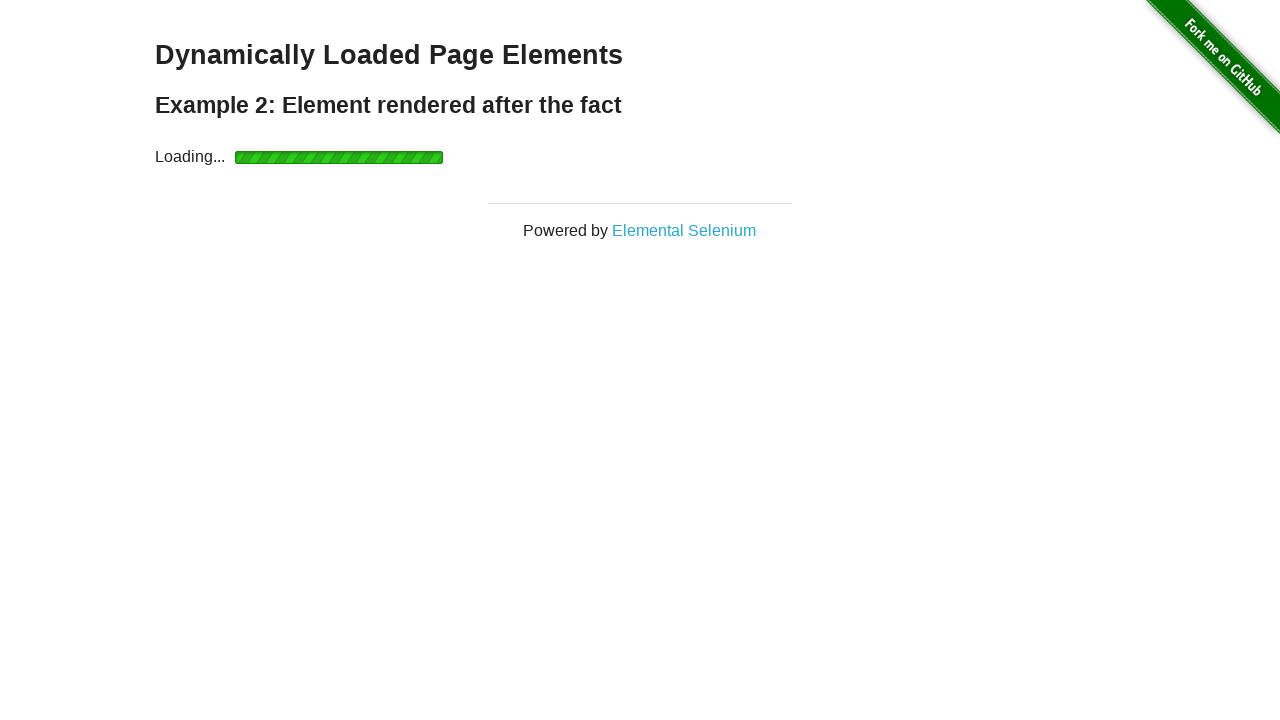

Dynamic content loaded and finish element appeared
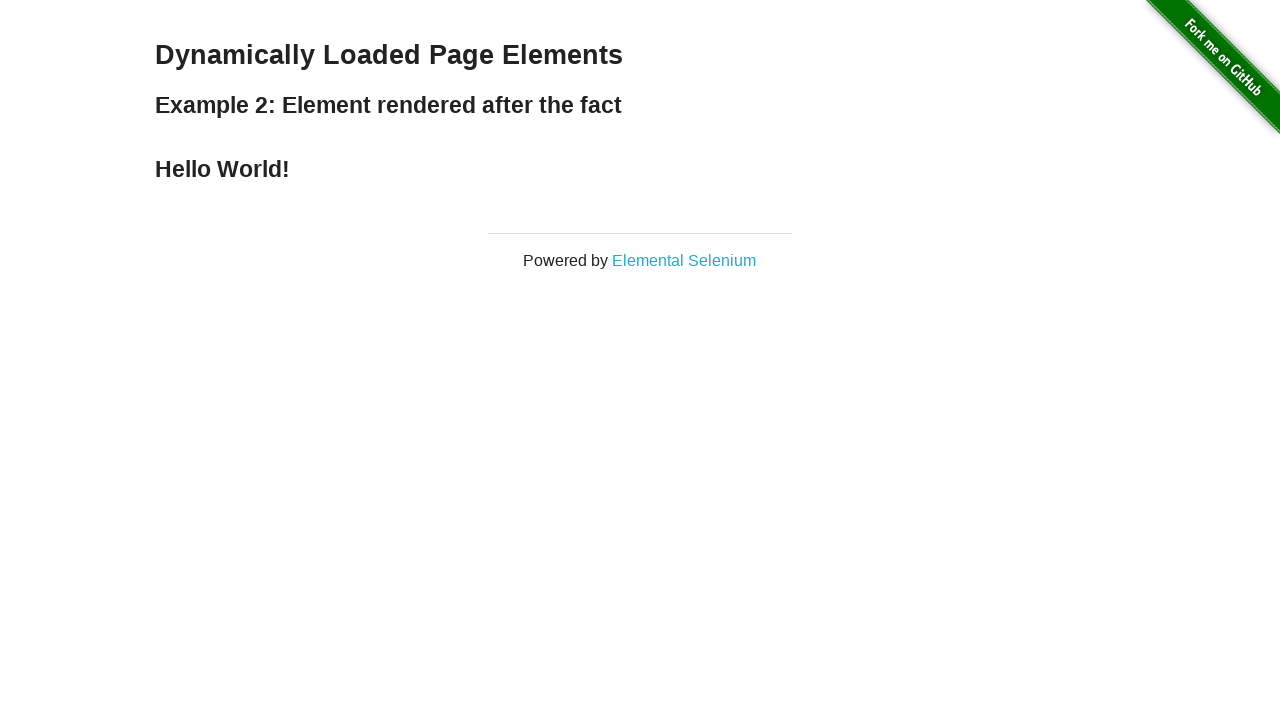

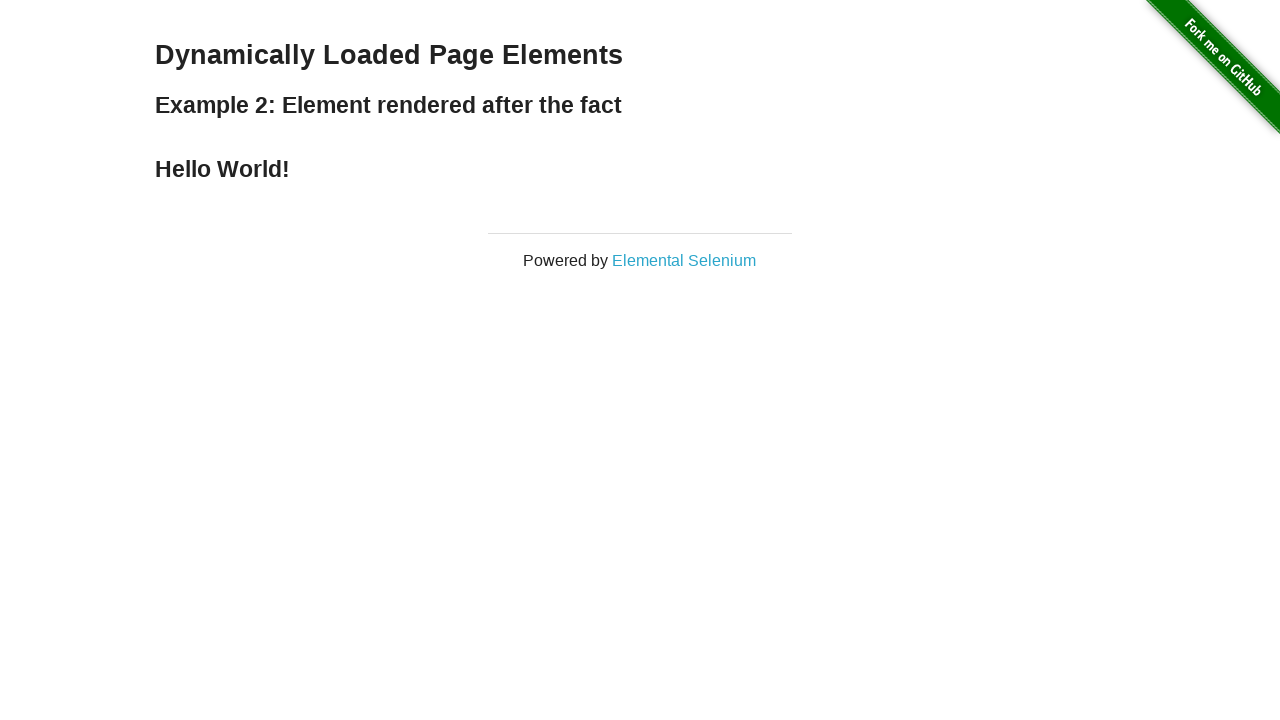